Tests that edits are cancelled when pressing Escape key

Starting URL: https://demo.playwright.dev/todomvc

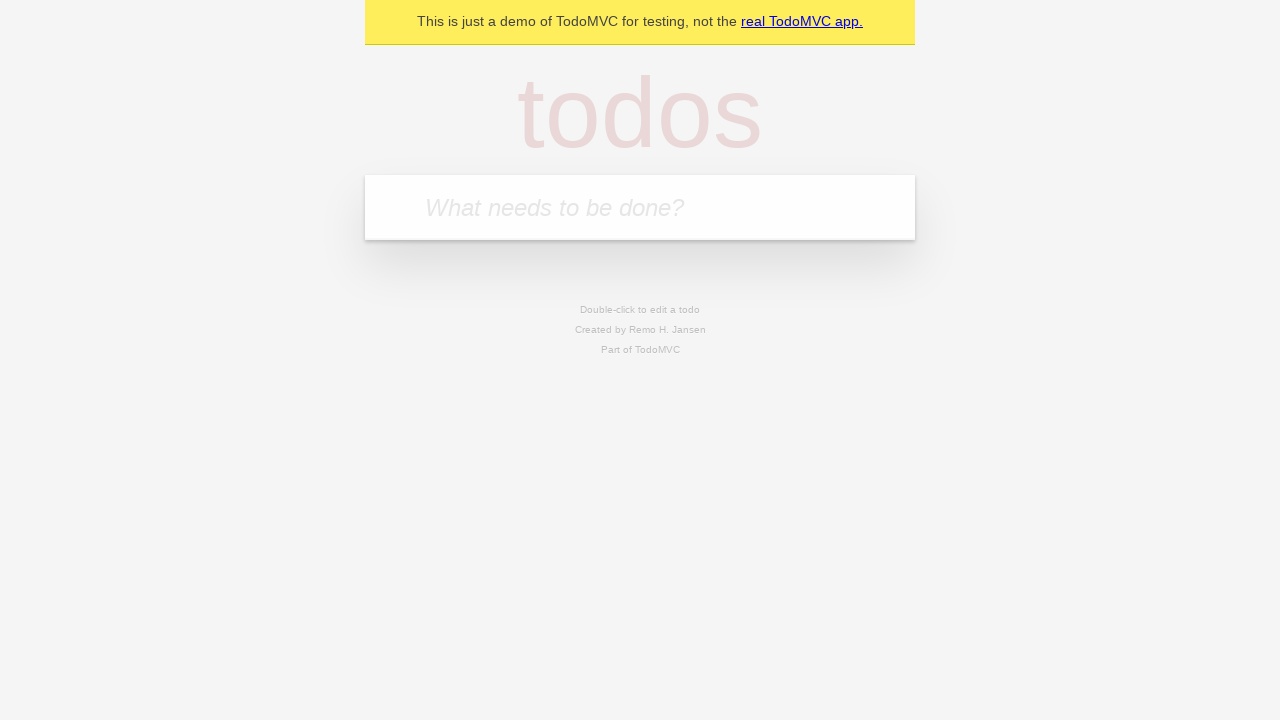

Filled input field with 'buy some cheese' on internal:attr=[placeholder="What needs to be done?"i]
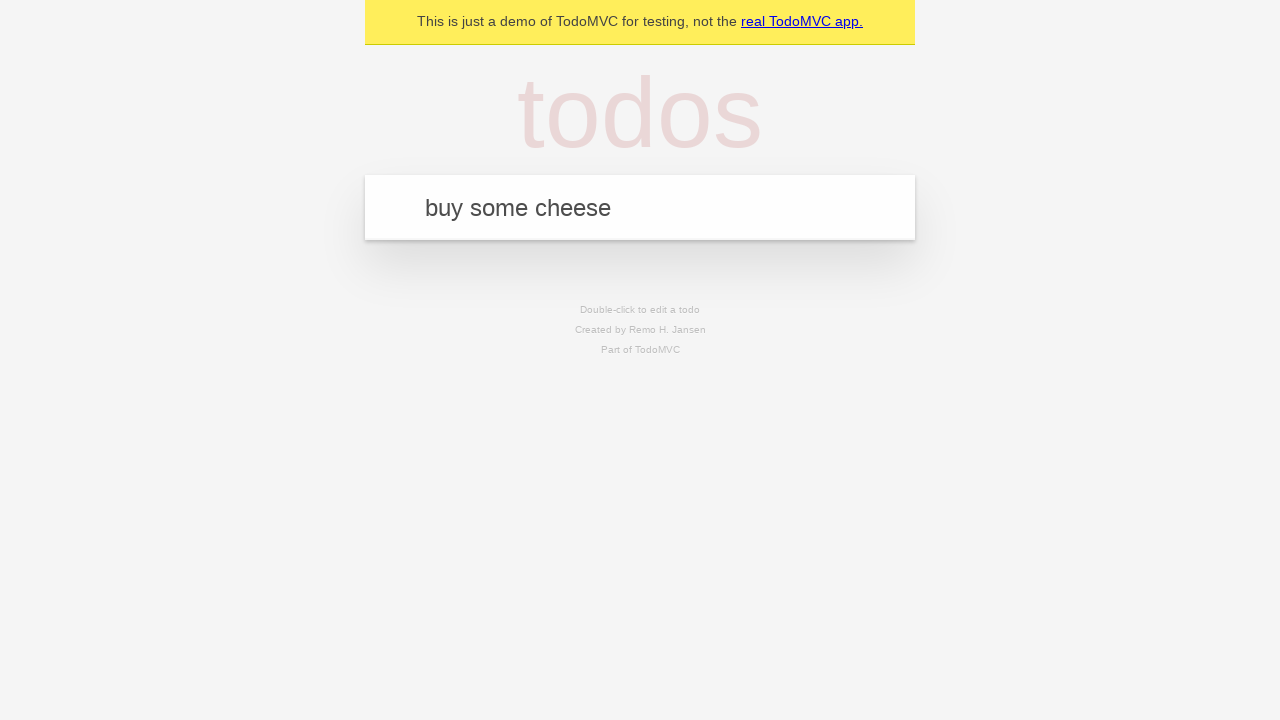

Pressed Enter to create first todo item on internal:attr=[placeholder="What needs to be done?"i]
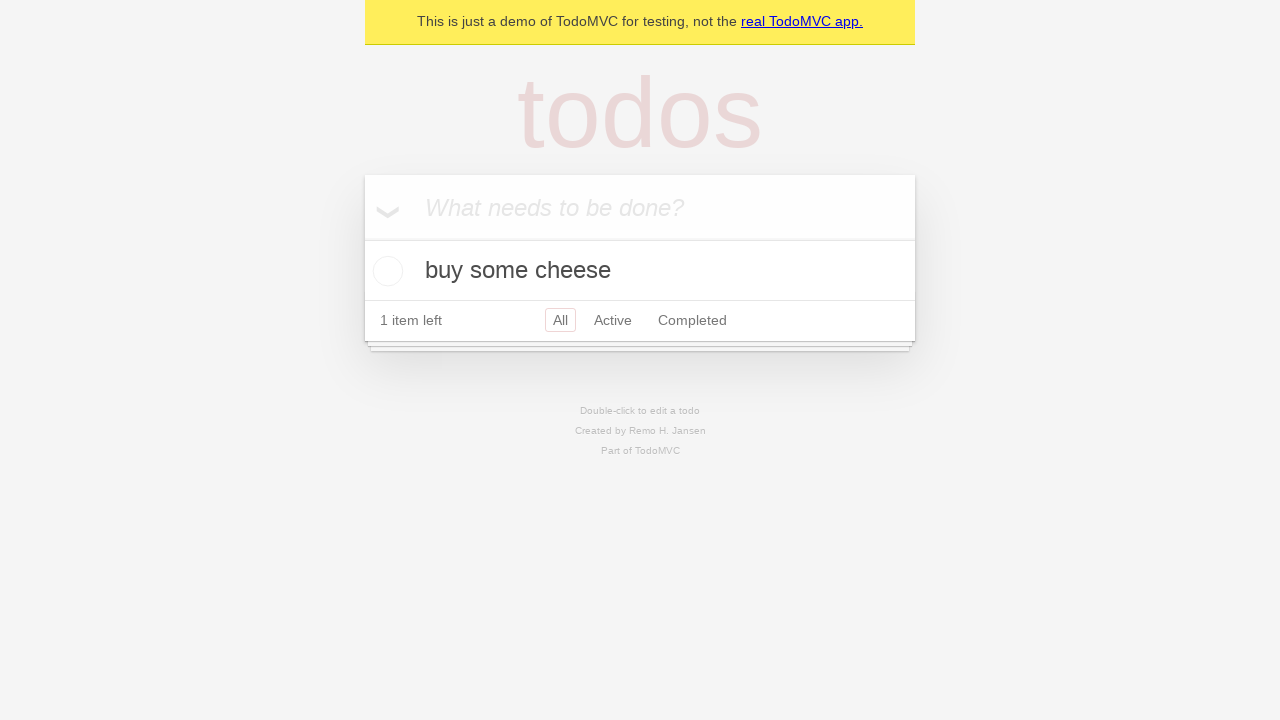

Filled input field with 'feed the cat' on internal:attr=[placeholder="What needs to be done?"i]
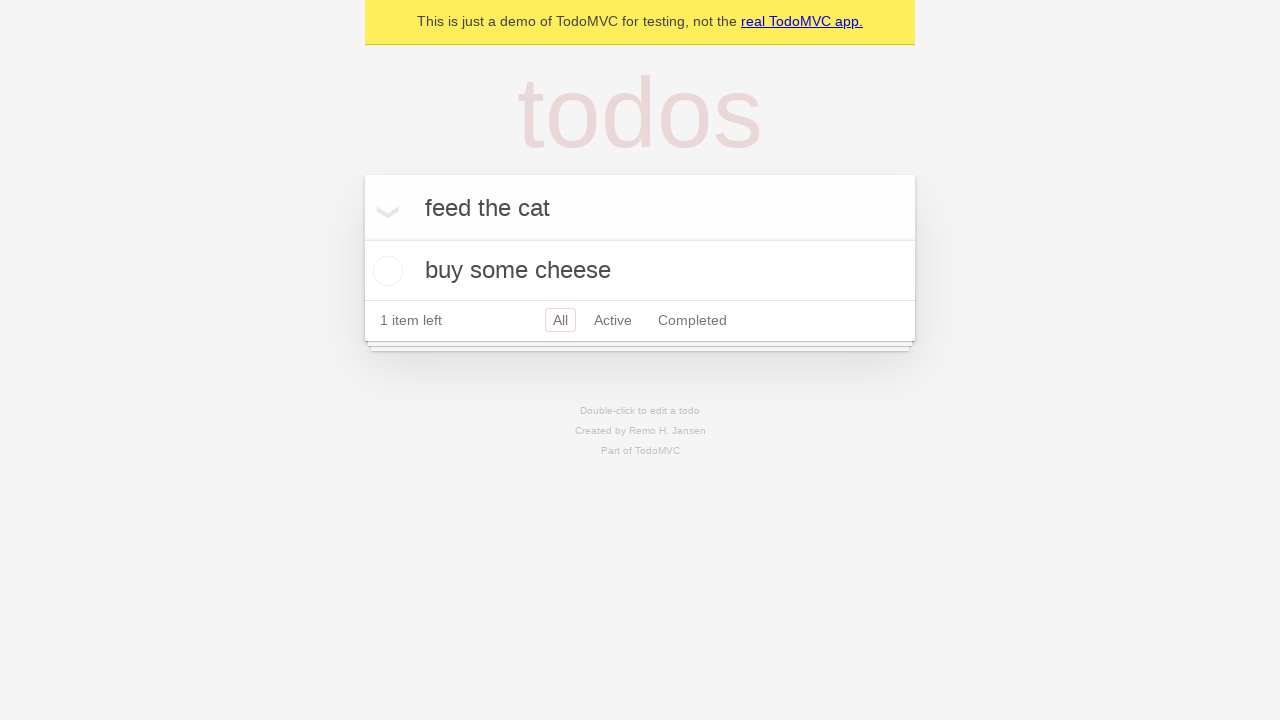

Pressed Enter to create second todo item on internal:attr=[placeholder="What needs to be done?"i]
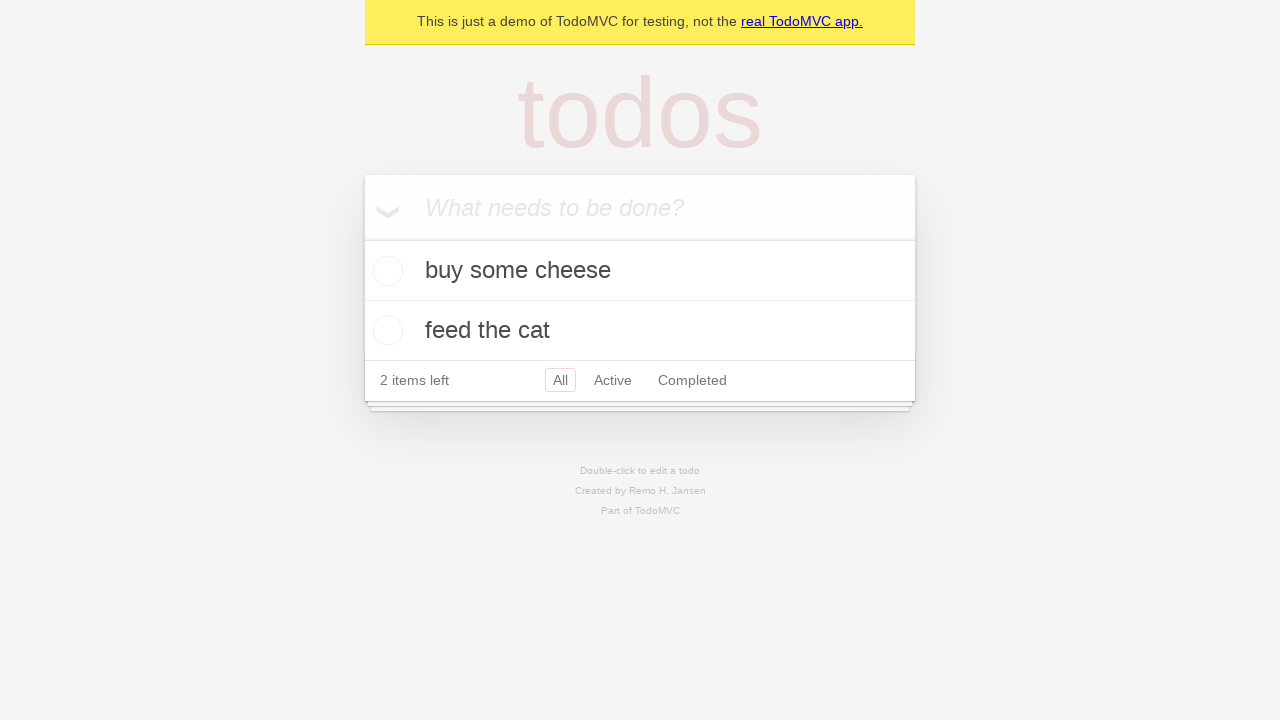

Filled input field with 'book a doctors appointment' on internal:attr=[placeholder="What needs to be done?"i]
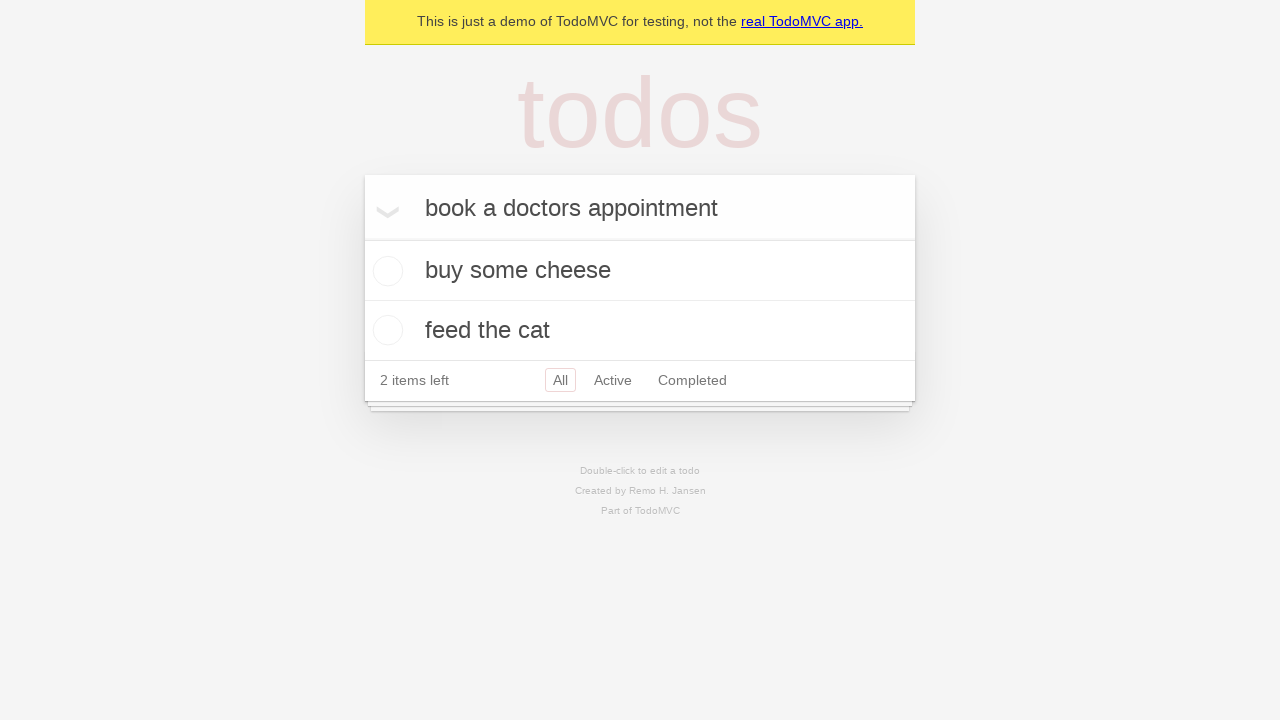

Pressed Enter to create third todo item on internal:attr=[placeholder="What needs to be done?"i]
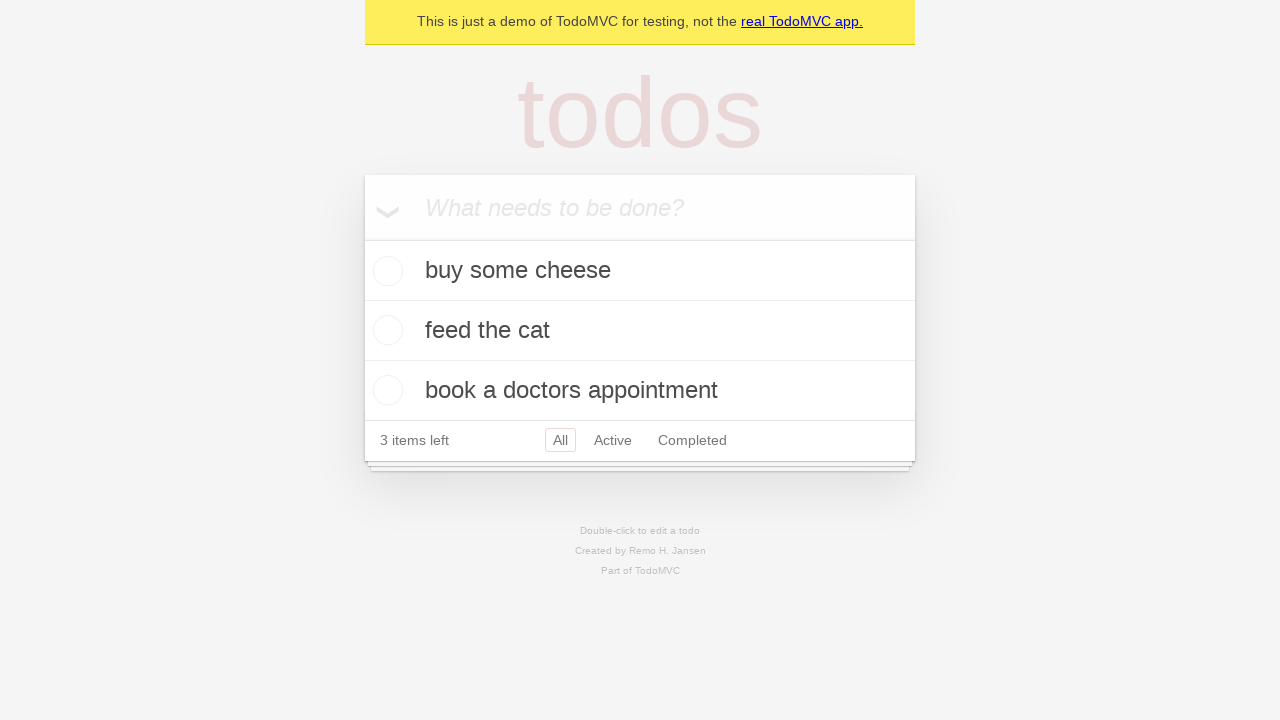

Double-clicked on second todo item to enter edit mode at (640, 331) on internal:testid=[data-testid="todo-item"s] >> nth=1
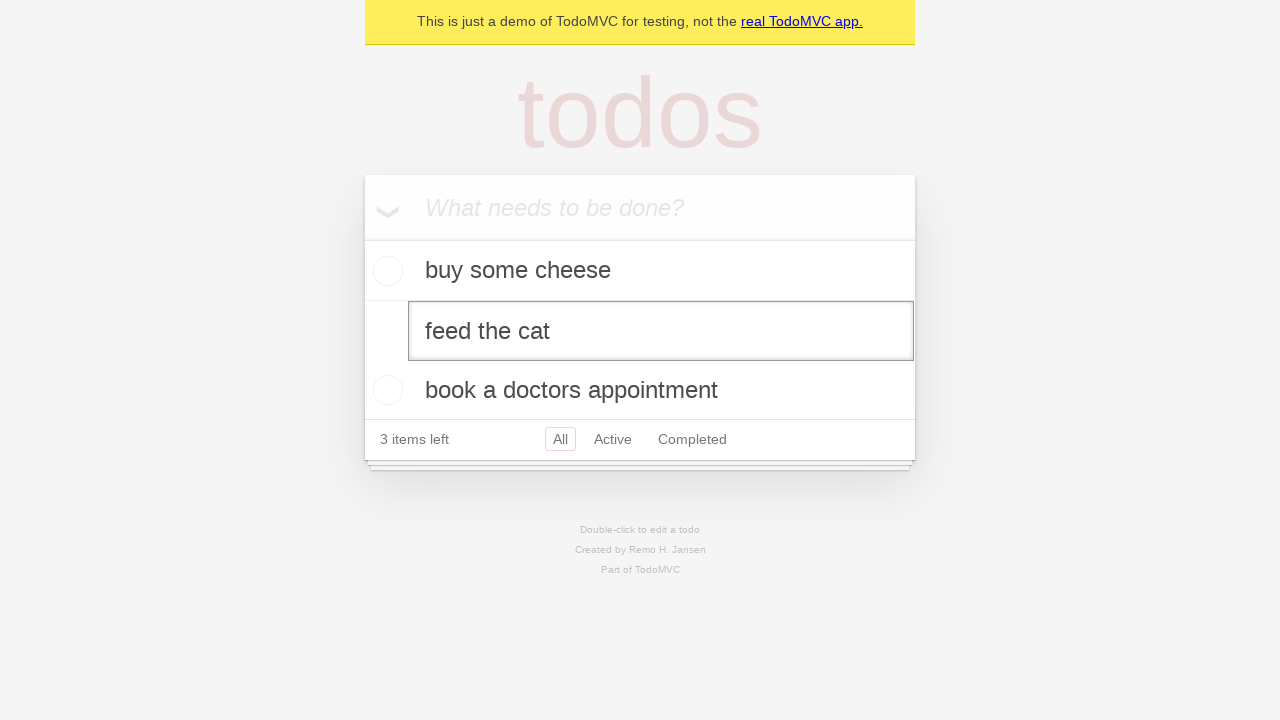

Changed todo text to 'buy some sausages' on internal:testid=[data-testid="todo-item"s] >> nth=1 >> internal:role=textbox[nam
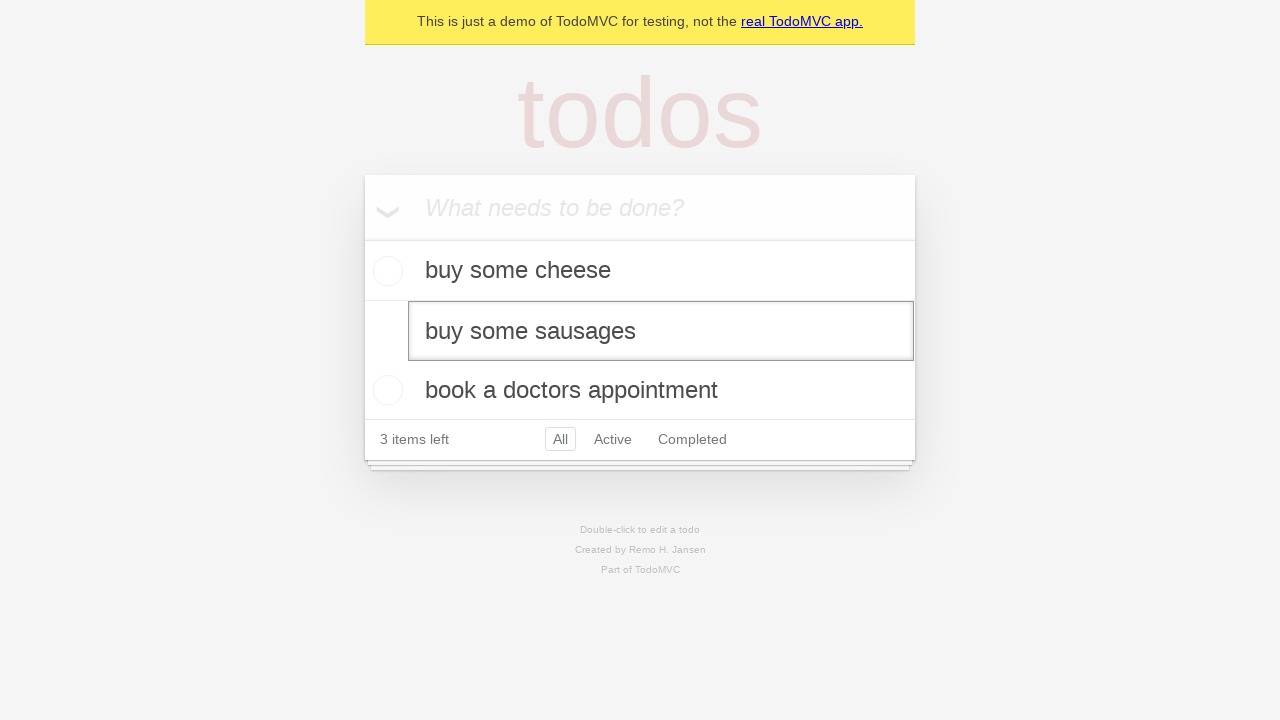

Pressed Escape to cancel editing and revert changes on internal:testid=[data-testid="todo-item"s] >> nth=1 >> internal:role=textbox[nam
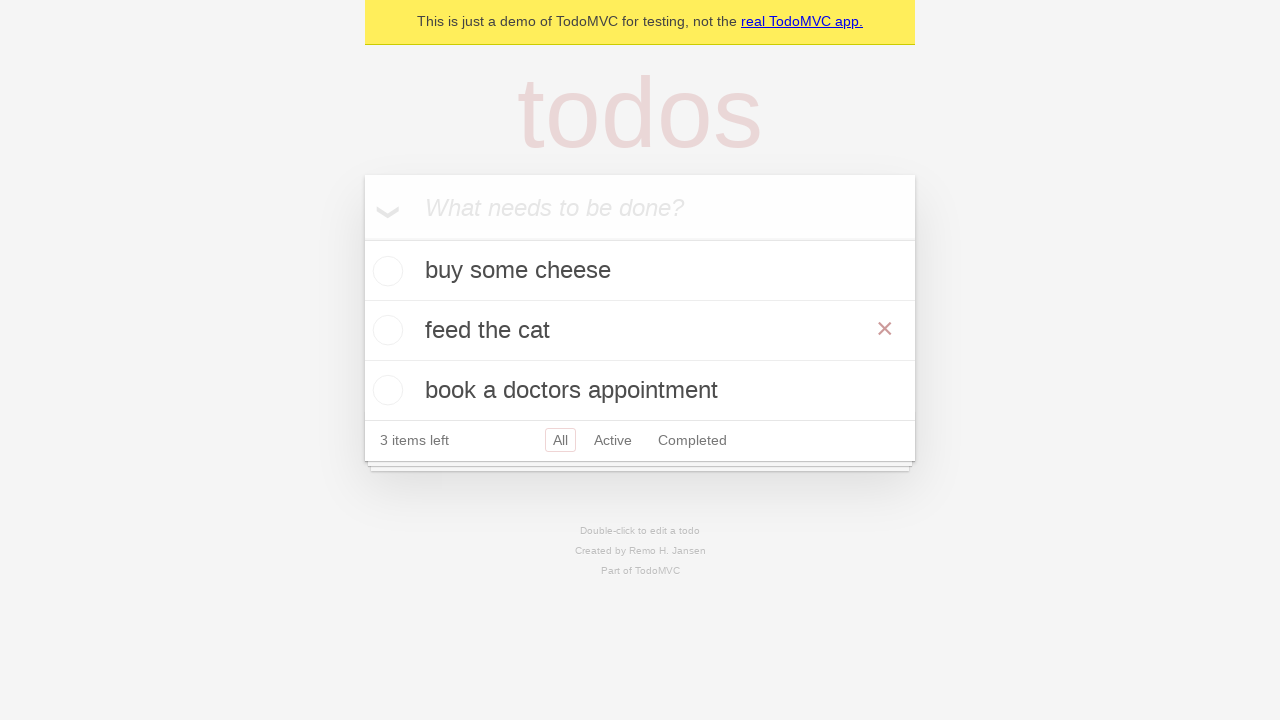

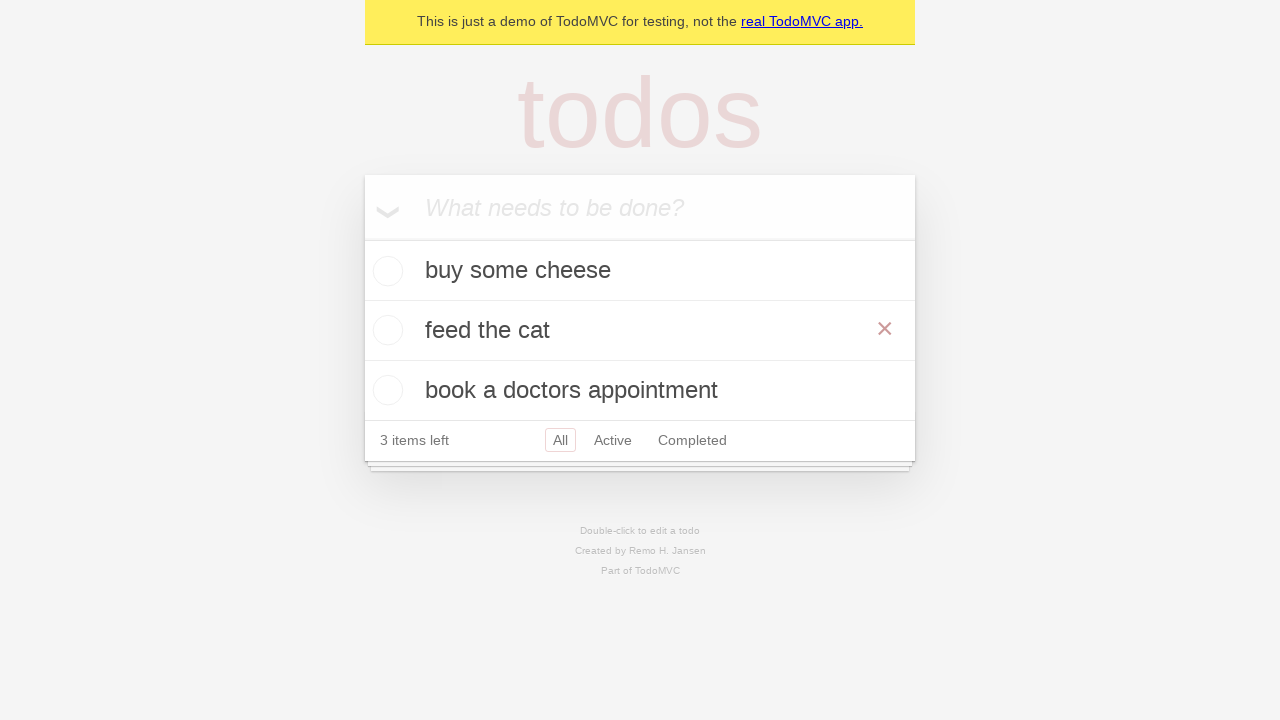